Navigates to the signup/login page and validates the URL

Starting URL: https://automationexercise.com/

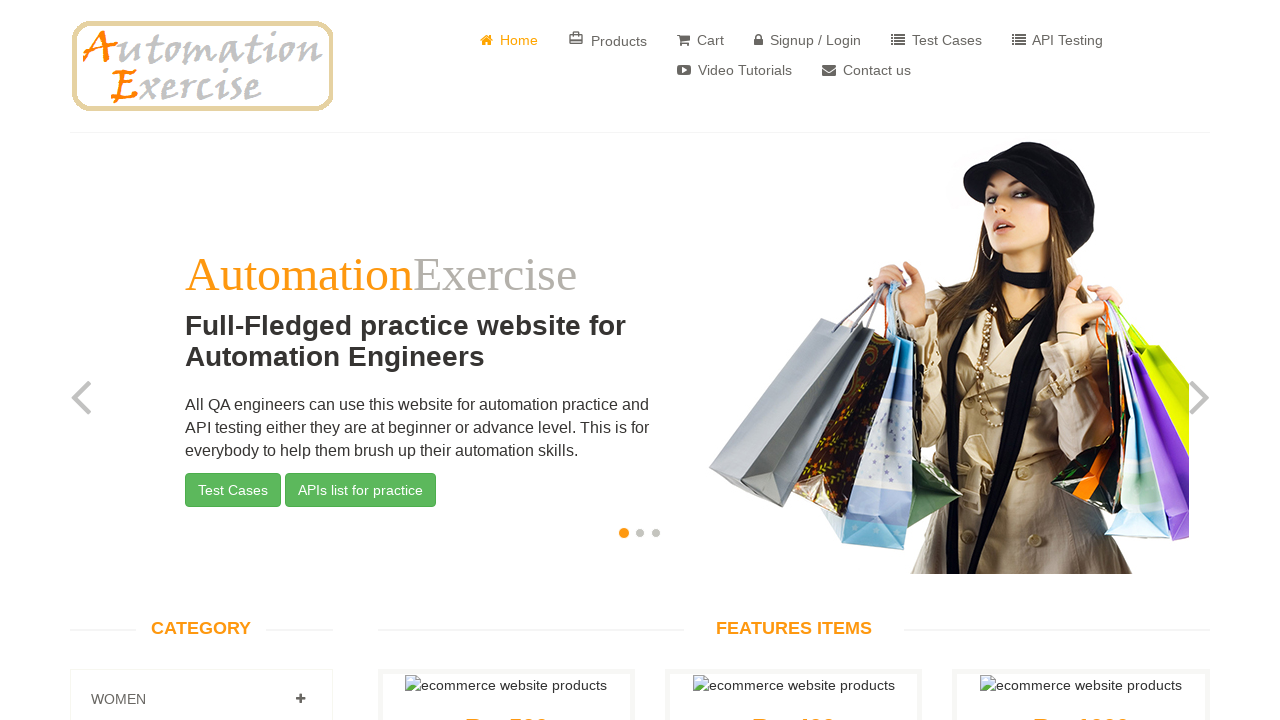

Clicked on Signup/Login link in header at (808, 40) on //*[@id="header"]/div/div/div/div[2]/div/ul/li[4]/a
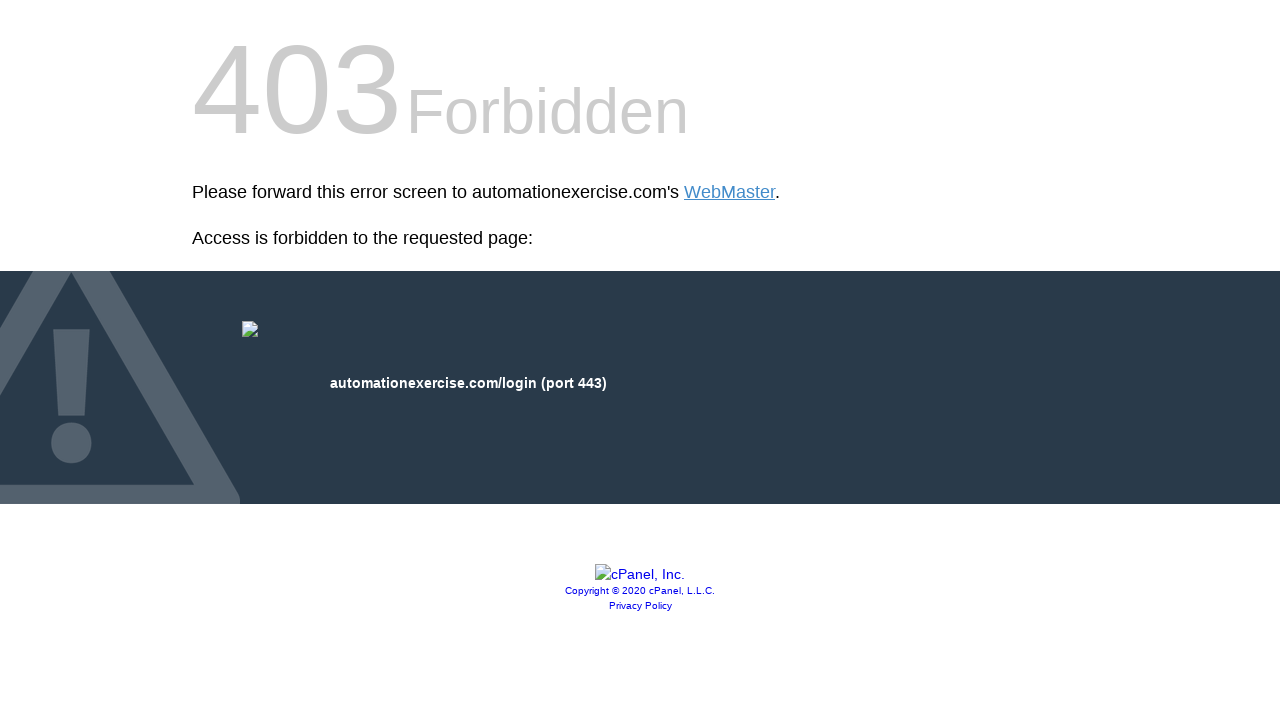

Verified navigation to login page URL
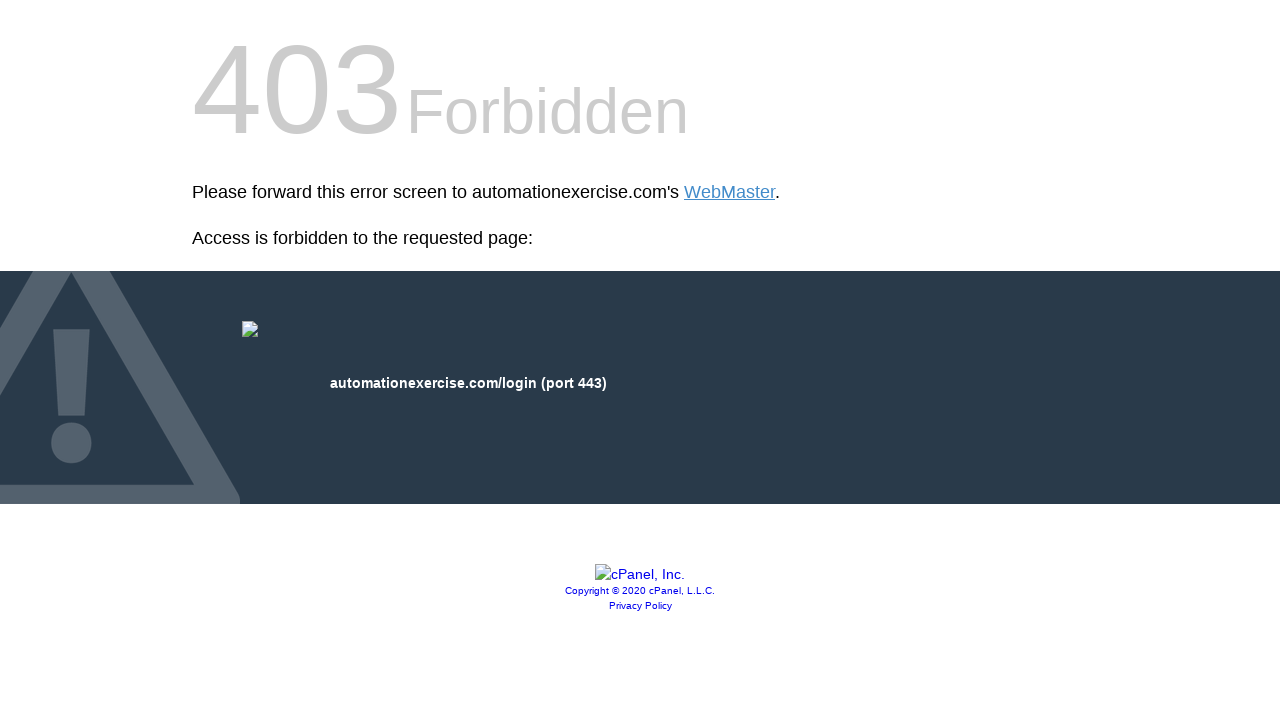

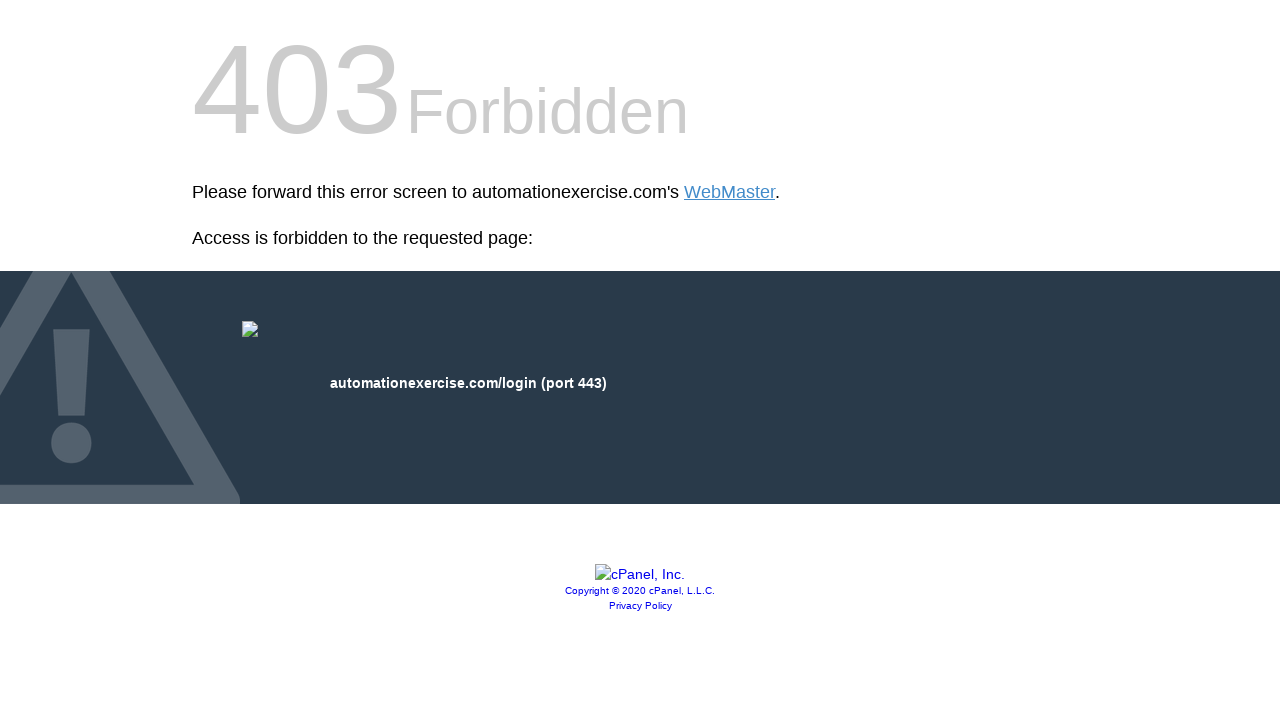